Tests basic alert handling by clicking a button and accepting the alert

Starting URL: https://demoqa.com/alerts

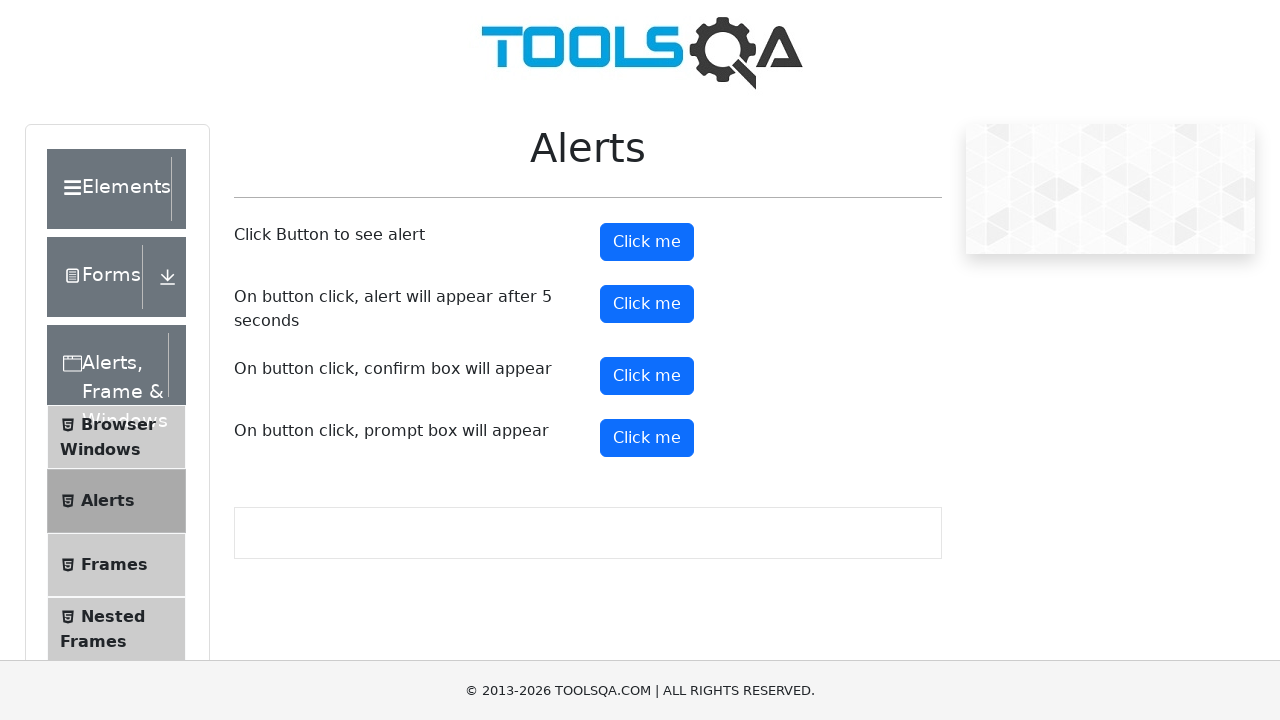

Clicked alert button to trigger alert dialog at (647, 242) on #alertButton
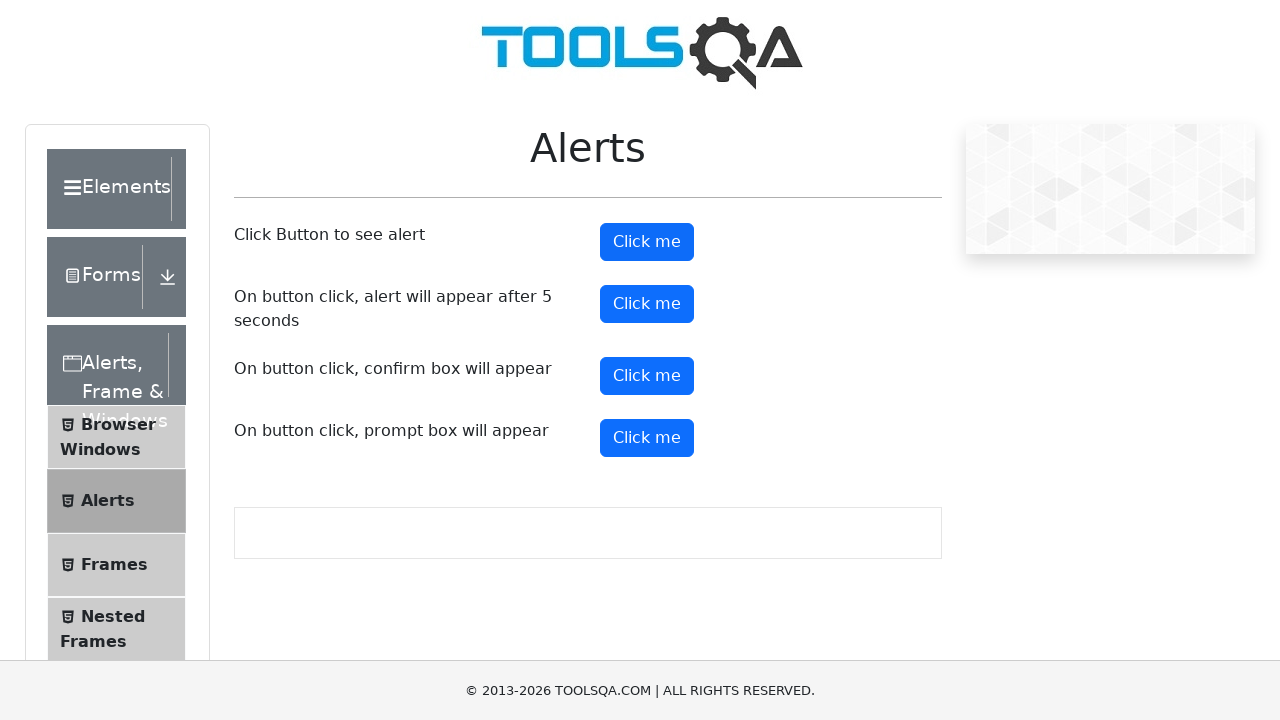

Set up dialog handler to accept alert
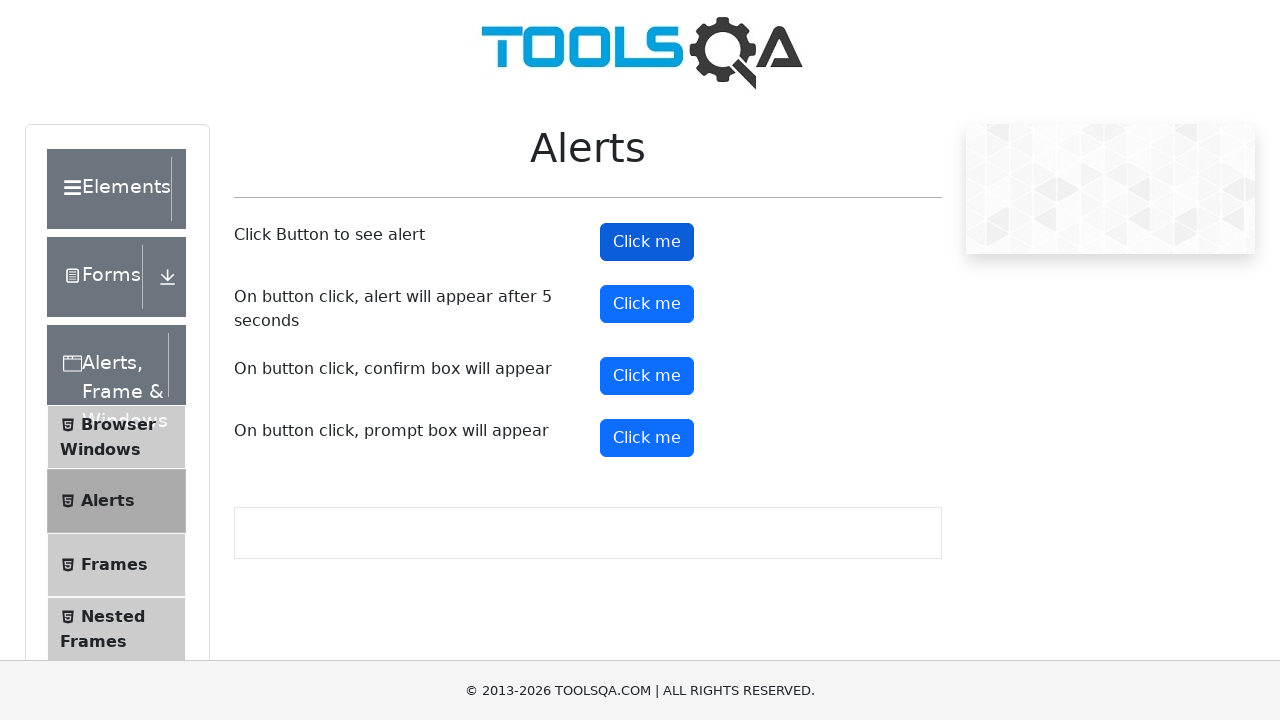

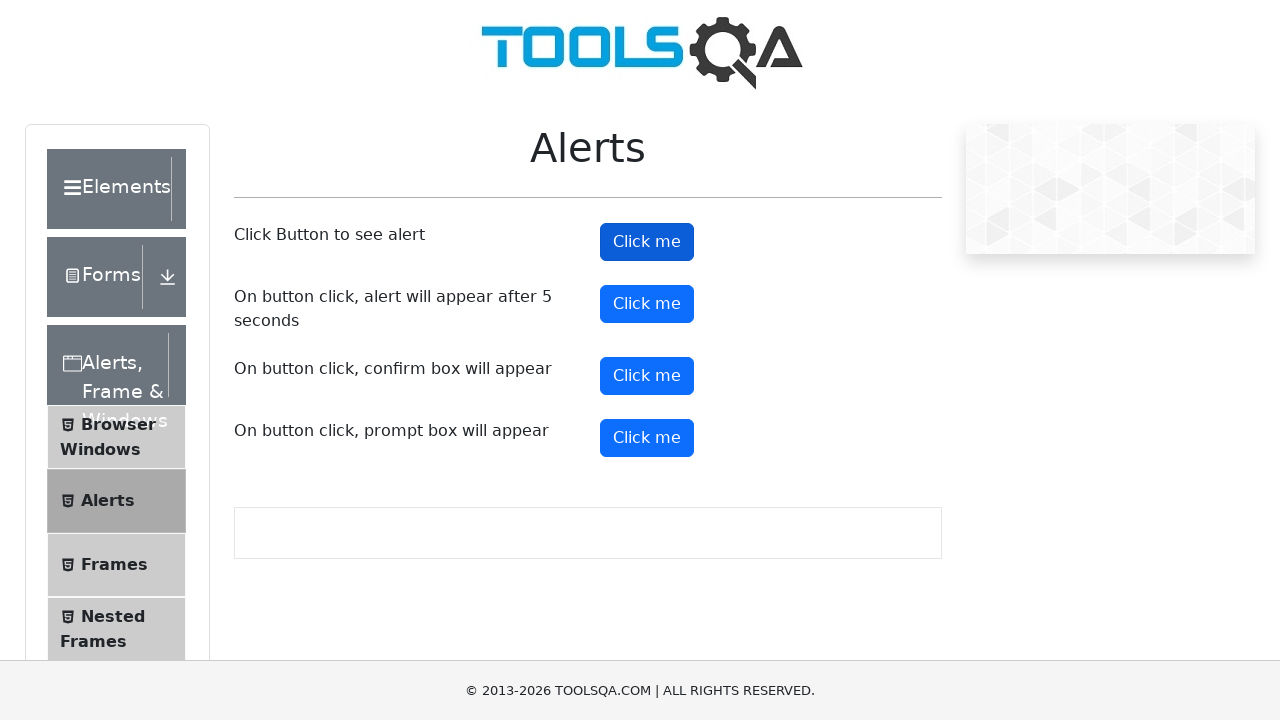